Tests opening a large modal dialog, verifying its content, and closing it.

Starting URL: https://demoqa.com/modal-dialogs

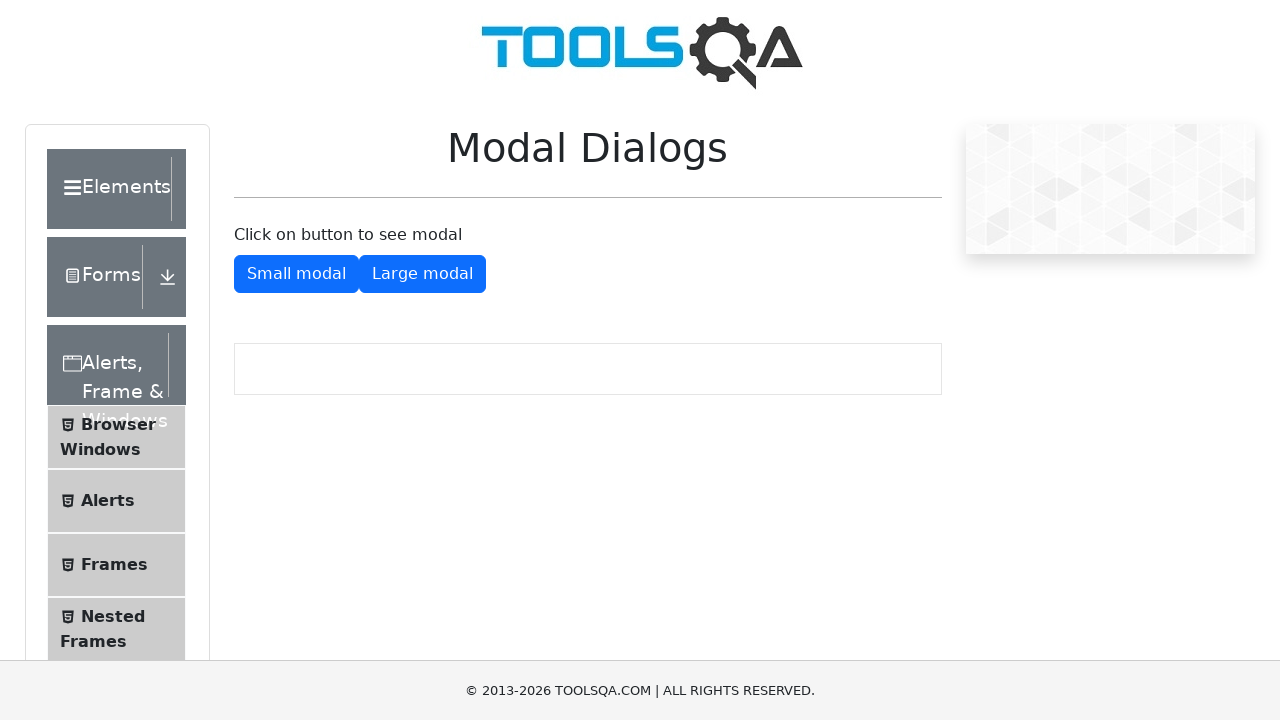

Clicked button to open large modal dialog at (422, 274) on #showLargeModal
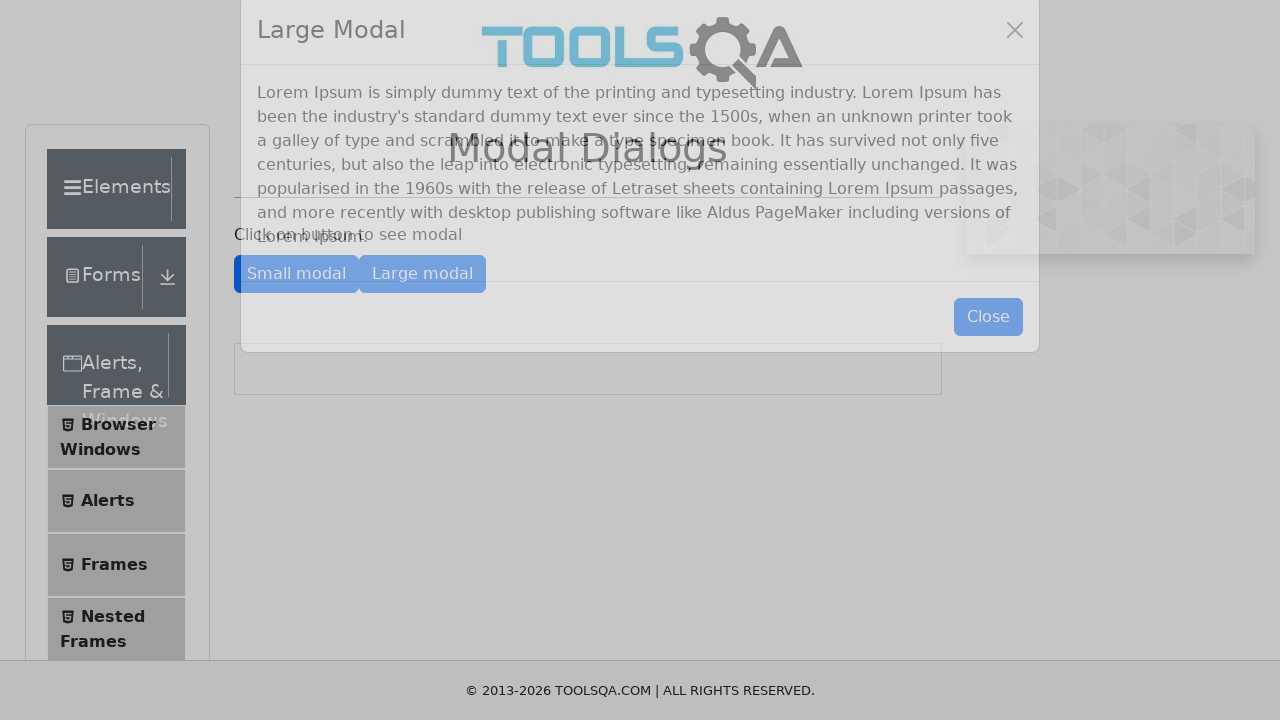

Large modal dialog appeared with title visible
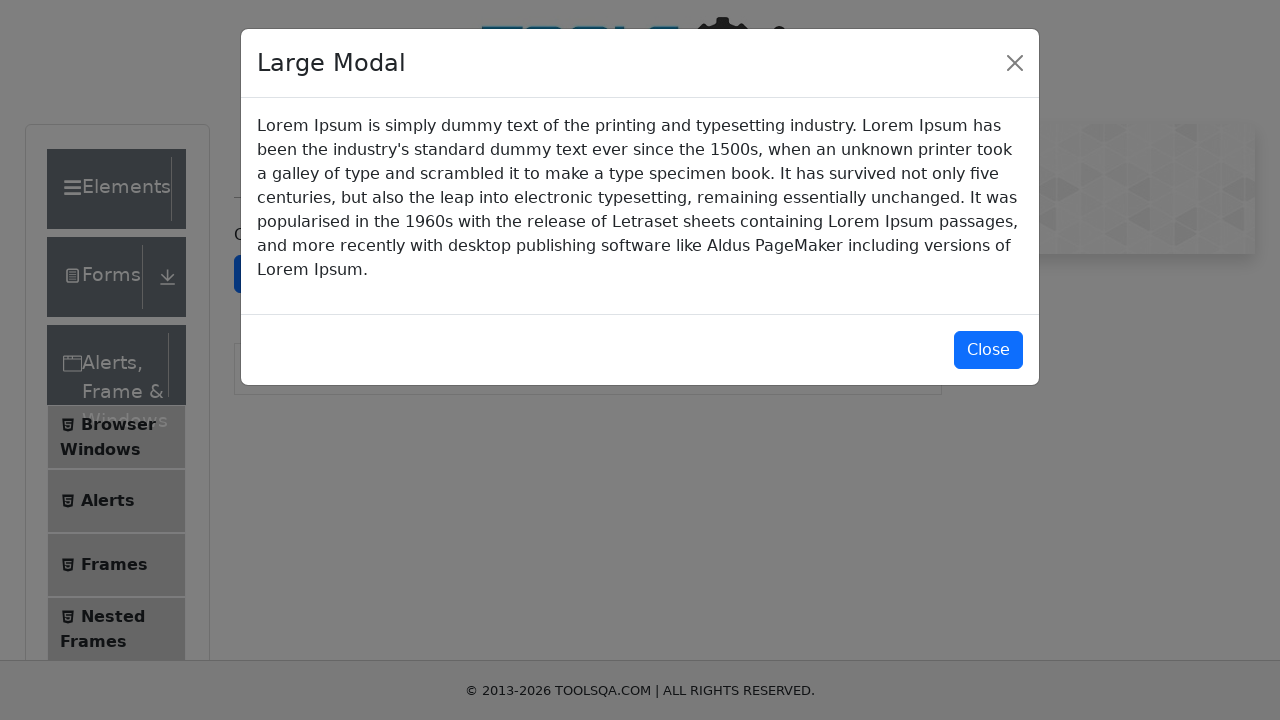

Modal body content is visible
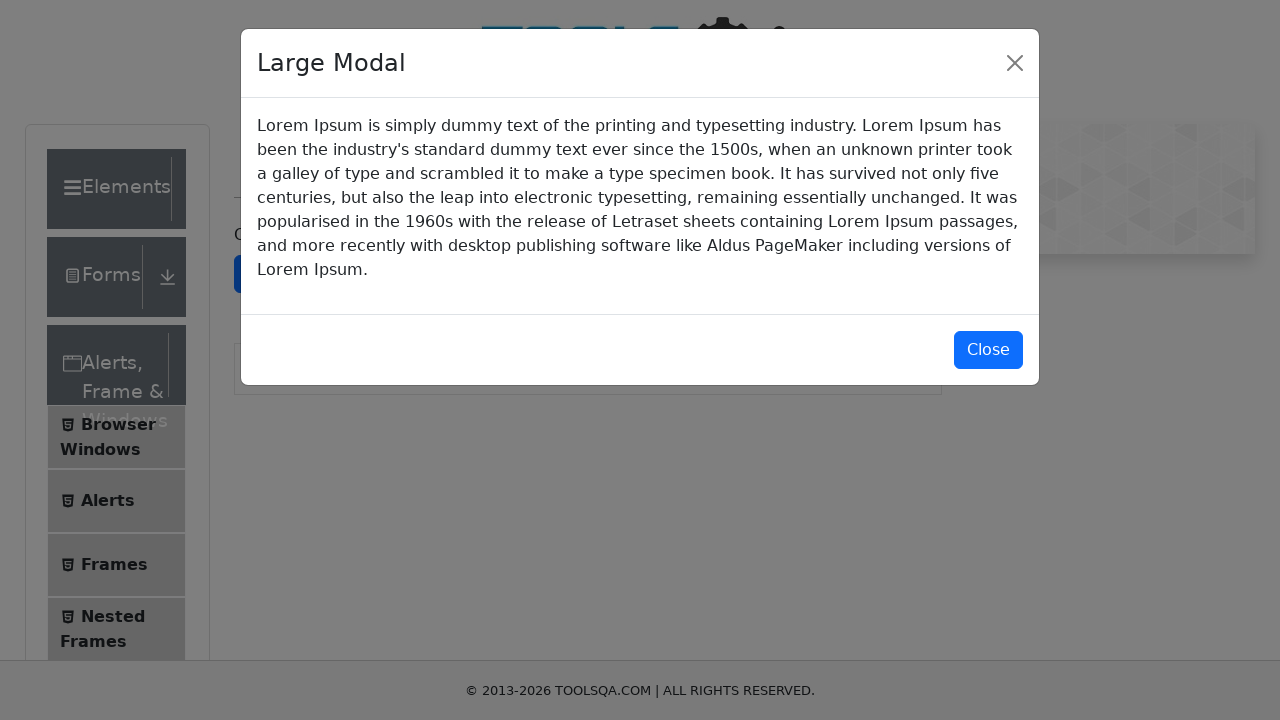

Clicked close button to dismiss the modal at (988, 350) on #closeLargeModal
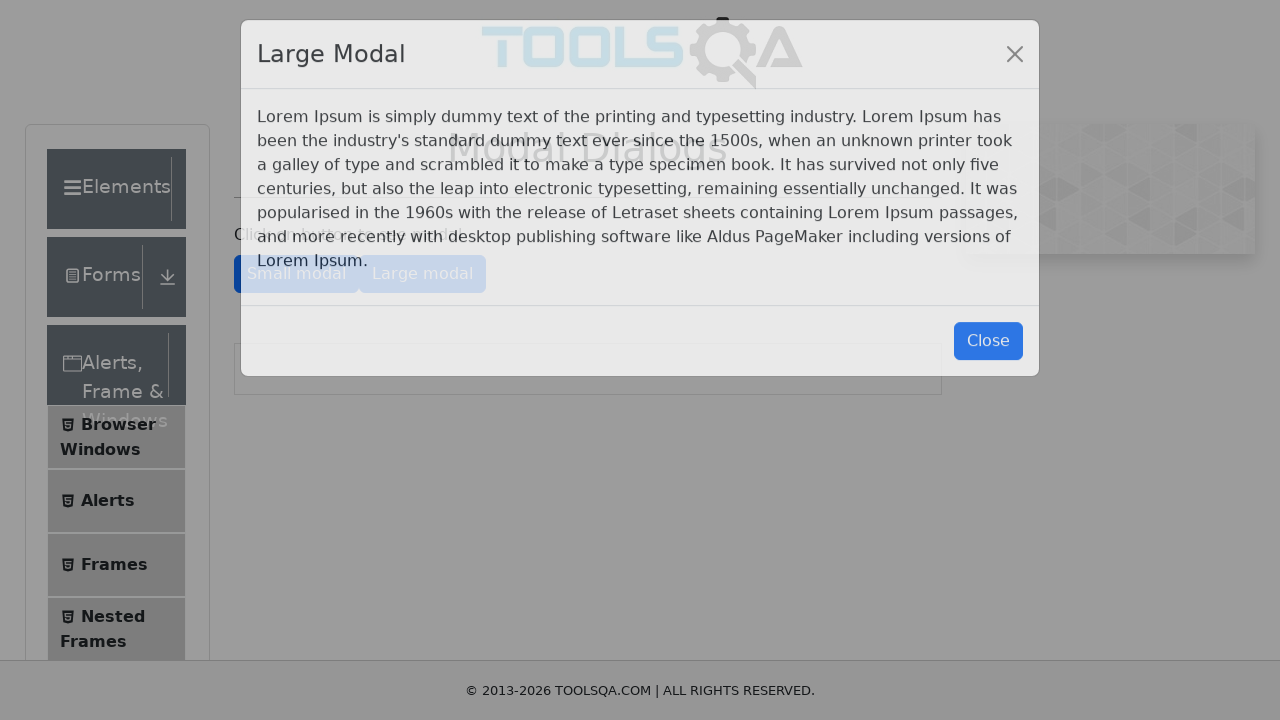

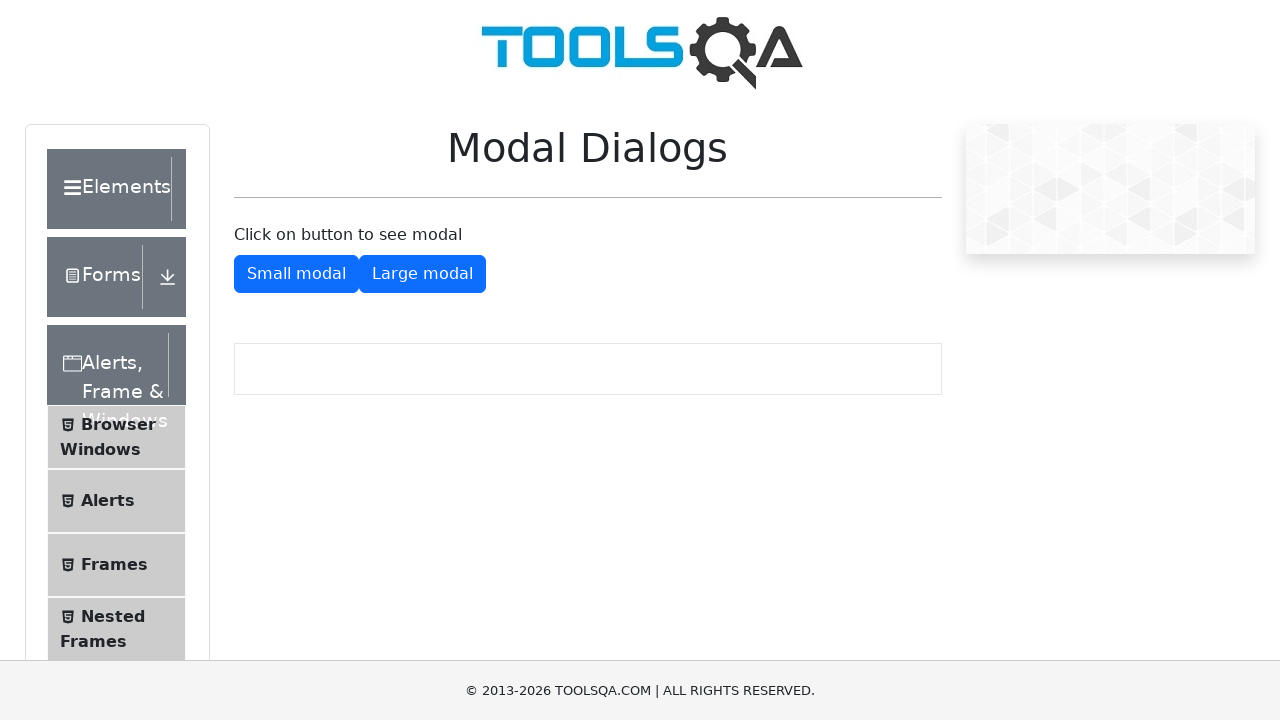